Tests GitHub's advanced search form by filling in search criteria (search term, repository owner, date range, and programming language) and submitting the form to perform a code search.

Starting URL: https://github.com/search/advanced

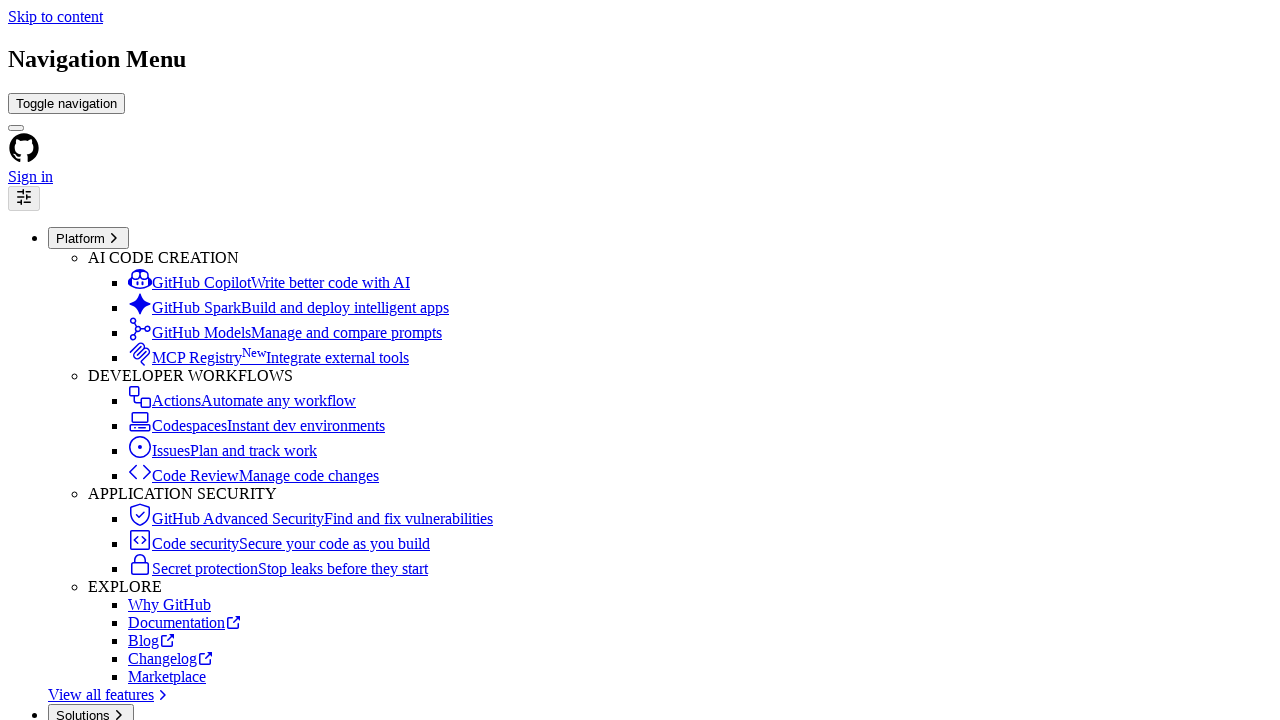

Filled search term field with 'web-scraping' on #adv_code_search input.js-advanced-search-input
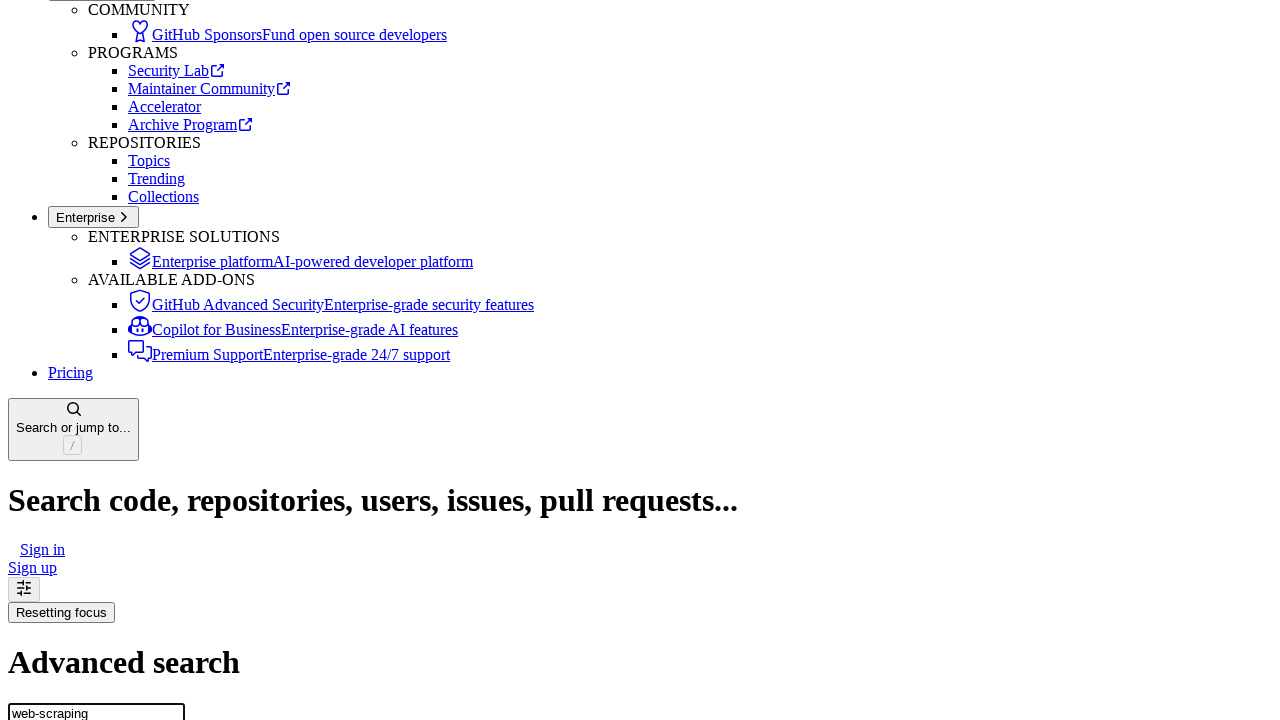

Filled repository owner field with 'microsoft' on #search_from
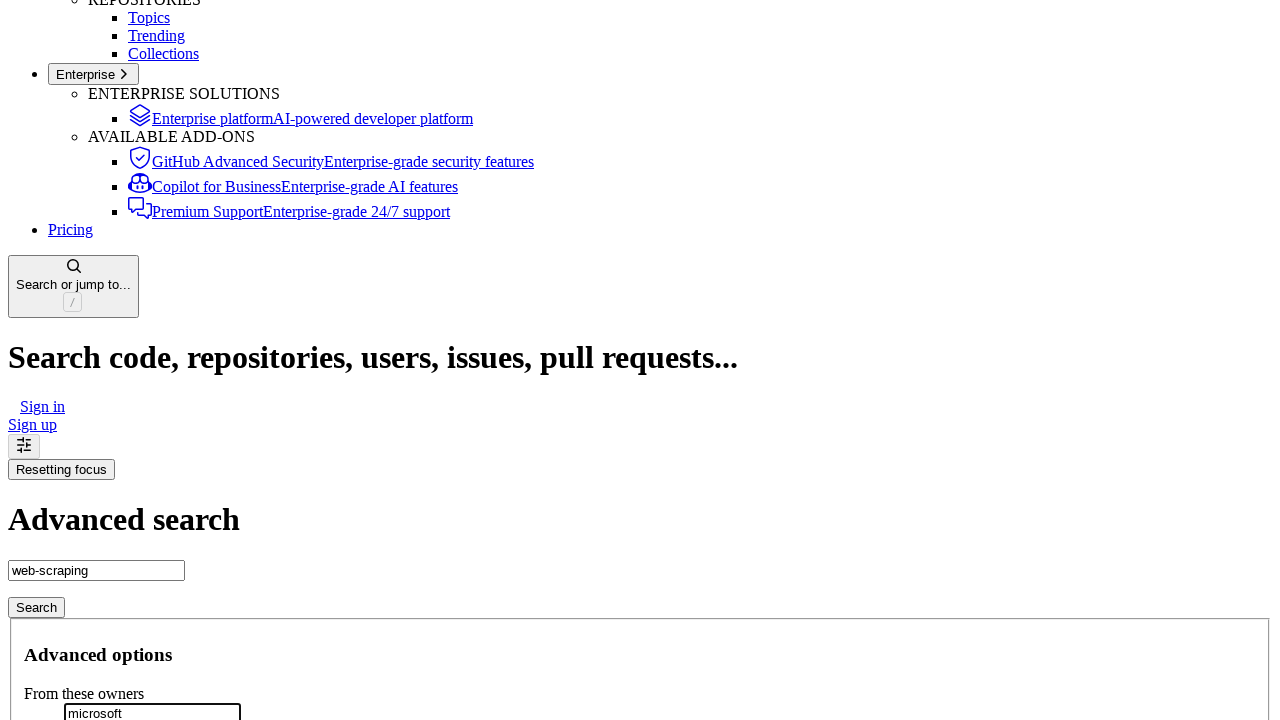

Filled date filter field with '>2020' on #search_date
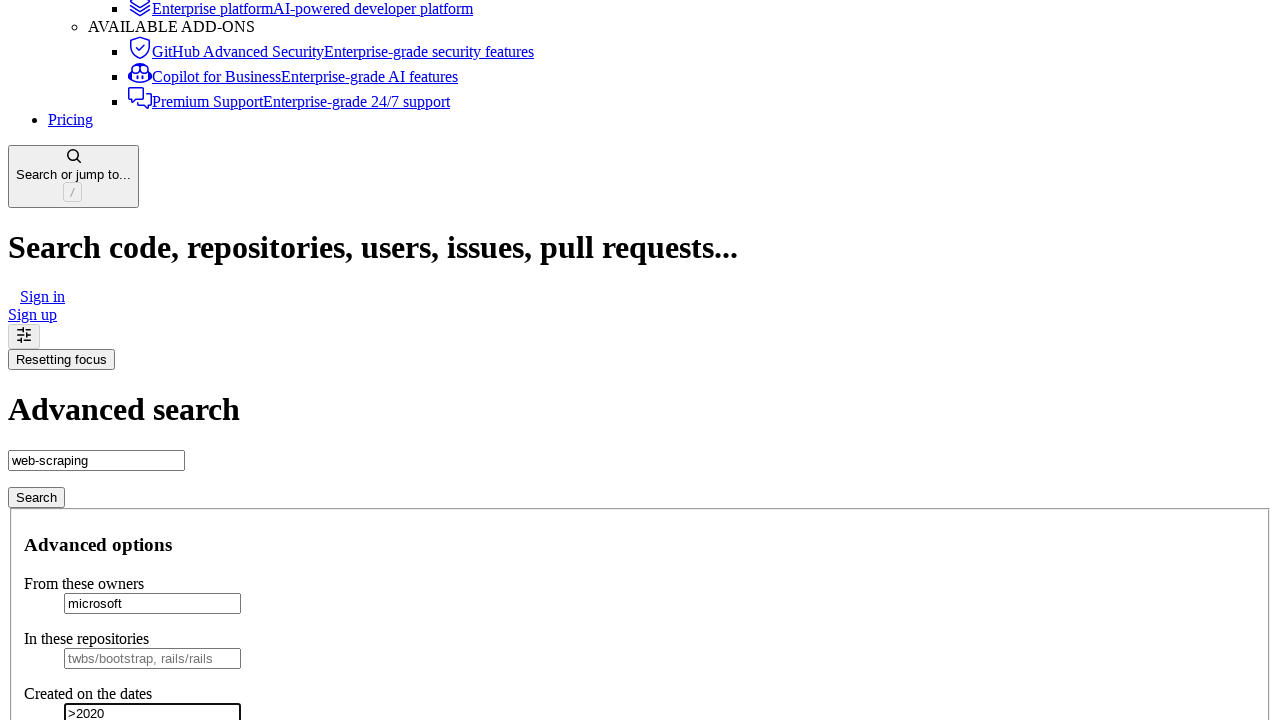

Selected 'Python' from programming language dropdown on select#search_language
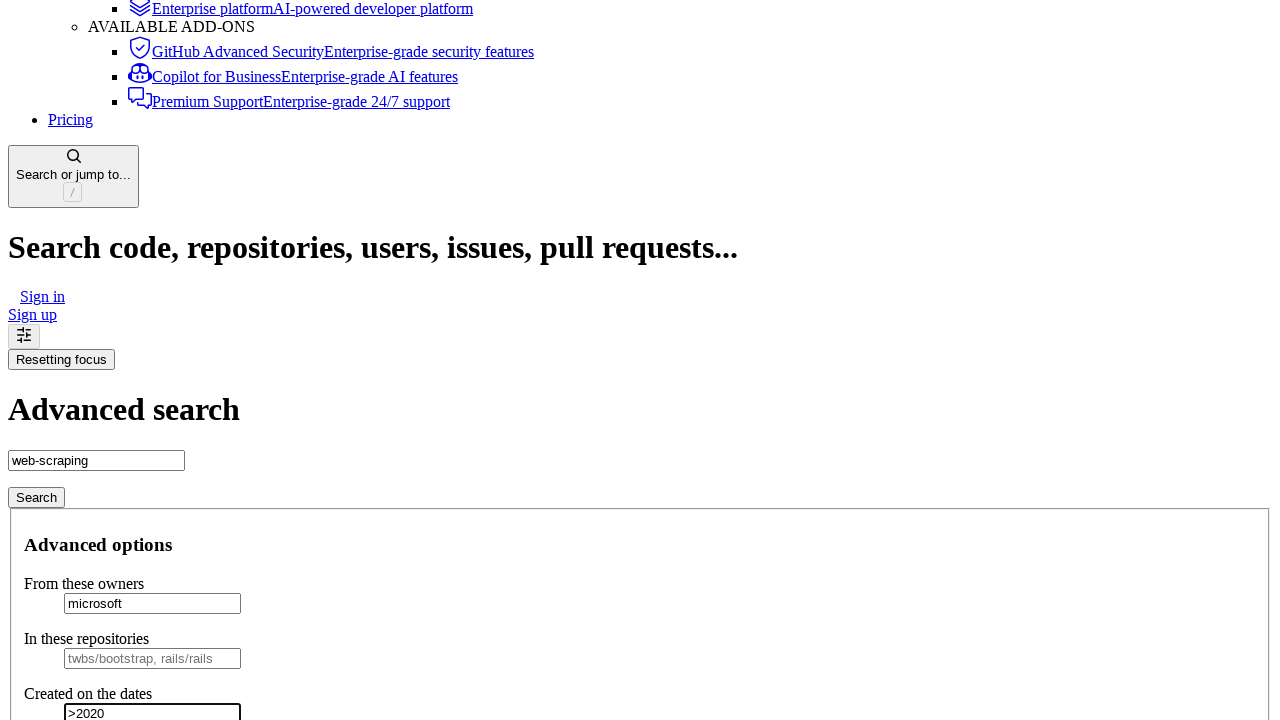

Clicked submit button to perform code search at (36, 497) on #adv_code_search button[type="submit"]
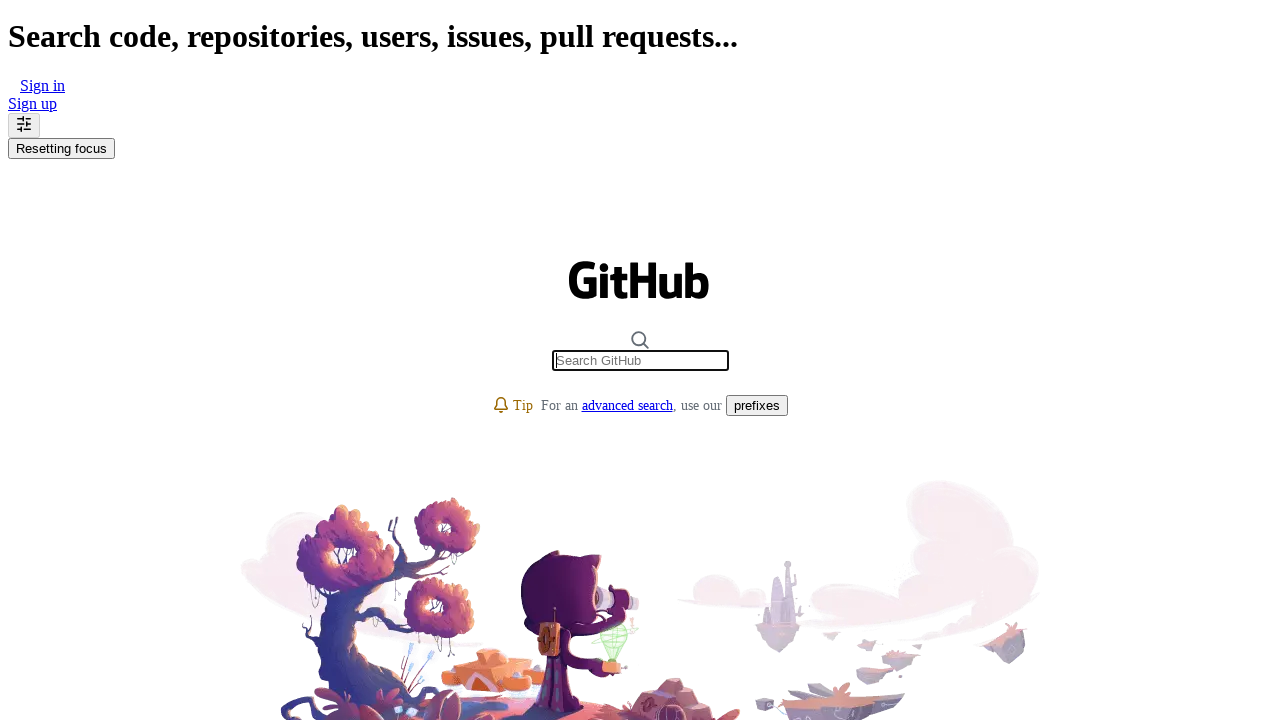

Search results page loaded successfully
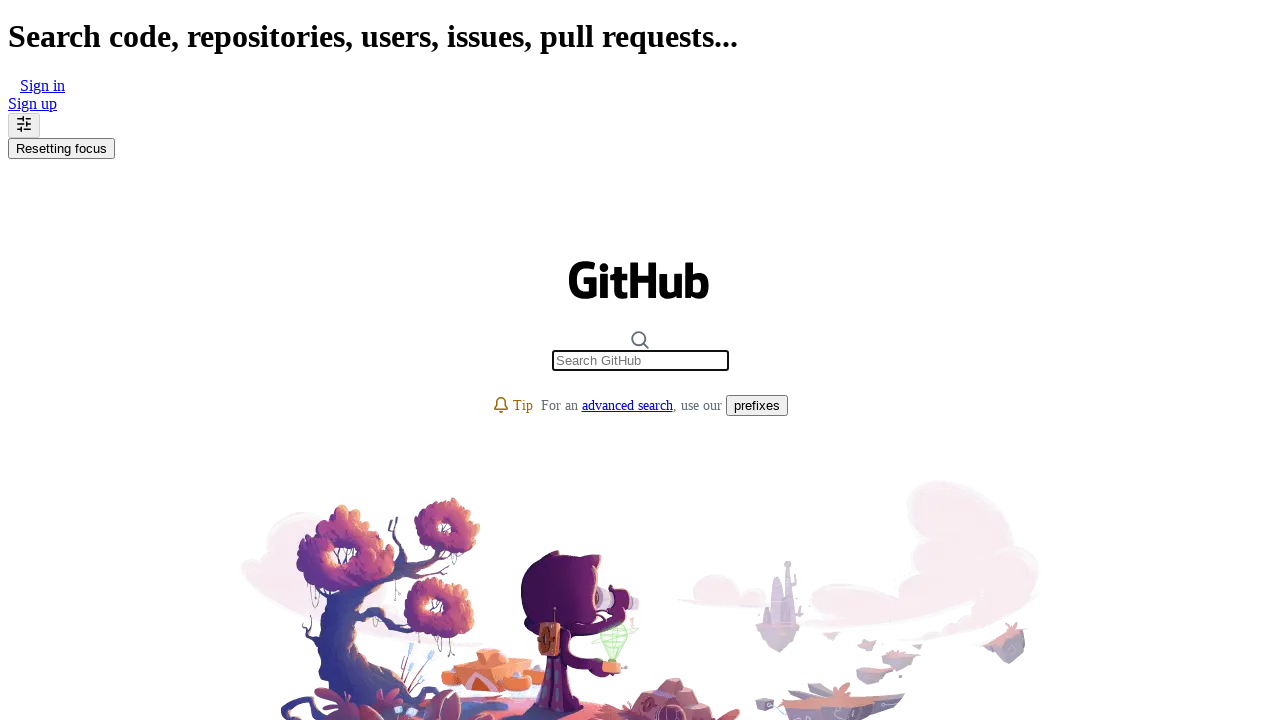

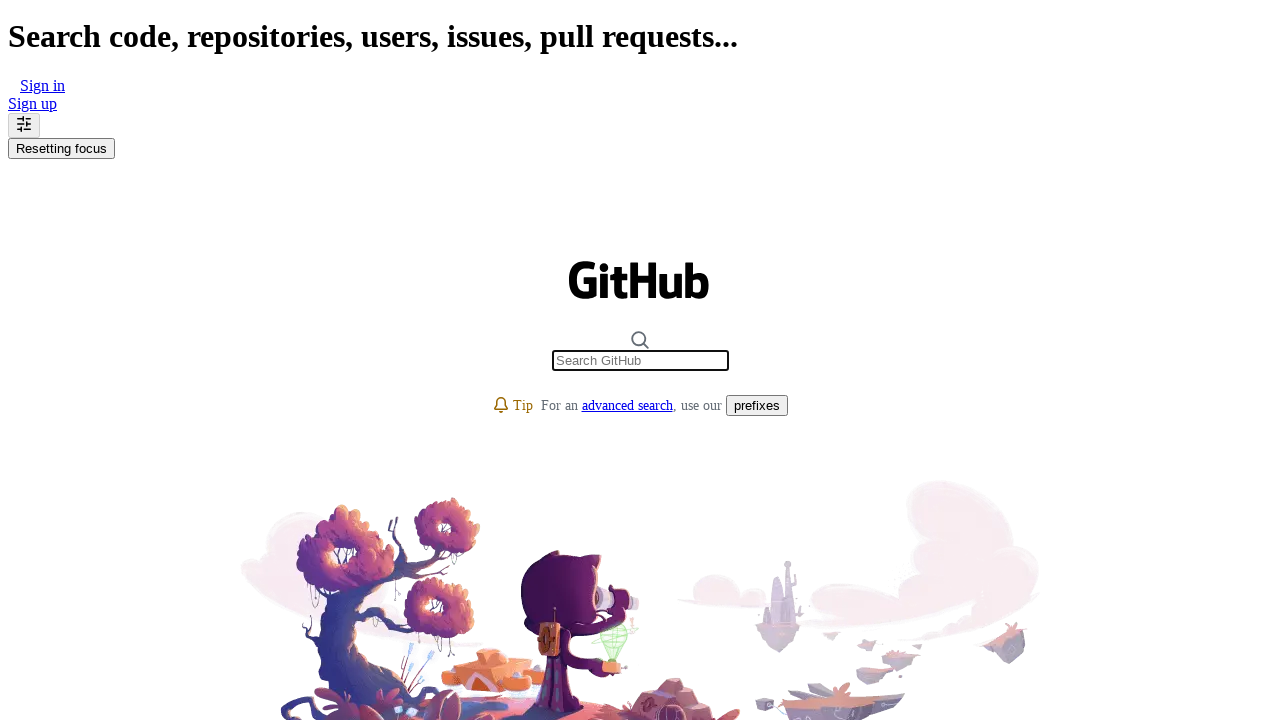